Tests the Python.org website search functionality by entering "Pycon" in the search field and submitting the search

Starting URL: http://www.python.org

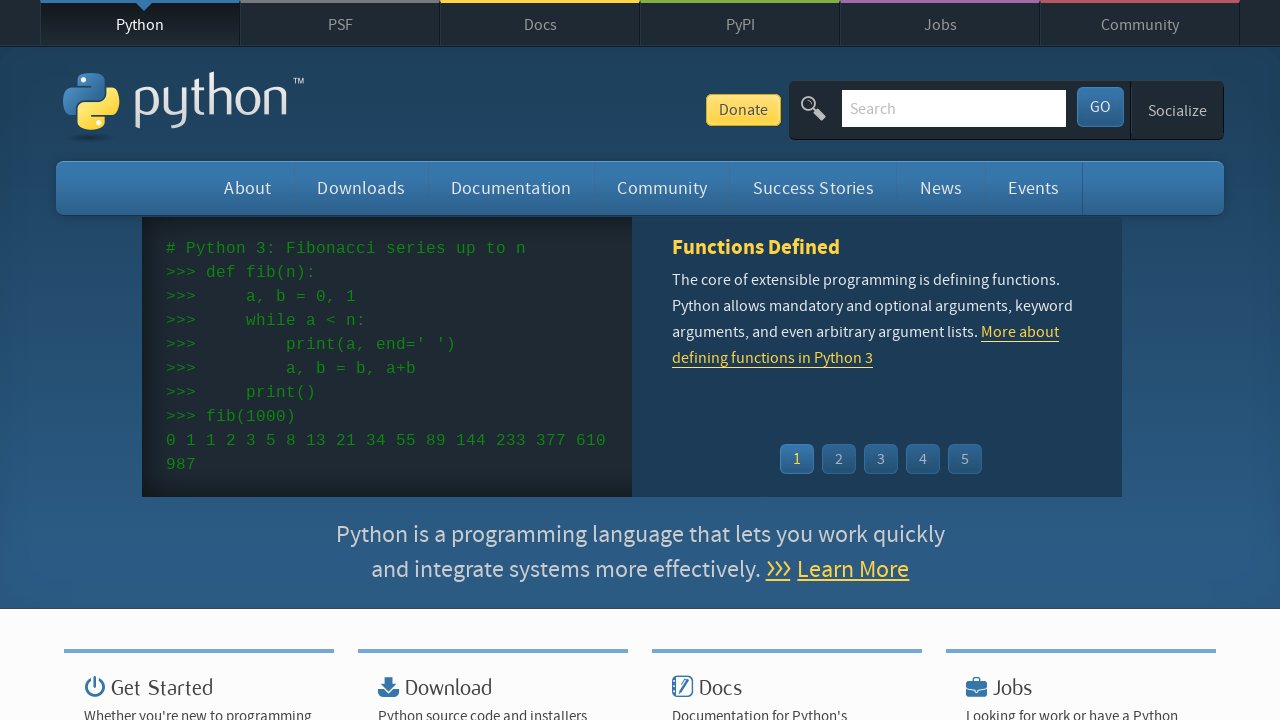

Filled search field with 'Pycon' on #id-search-field
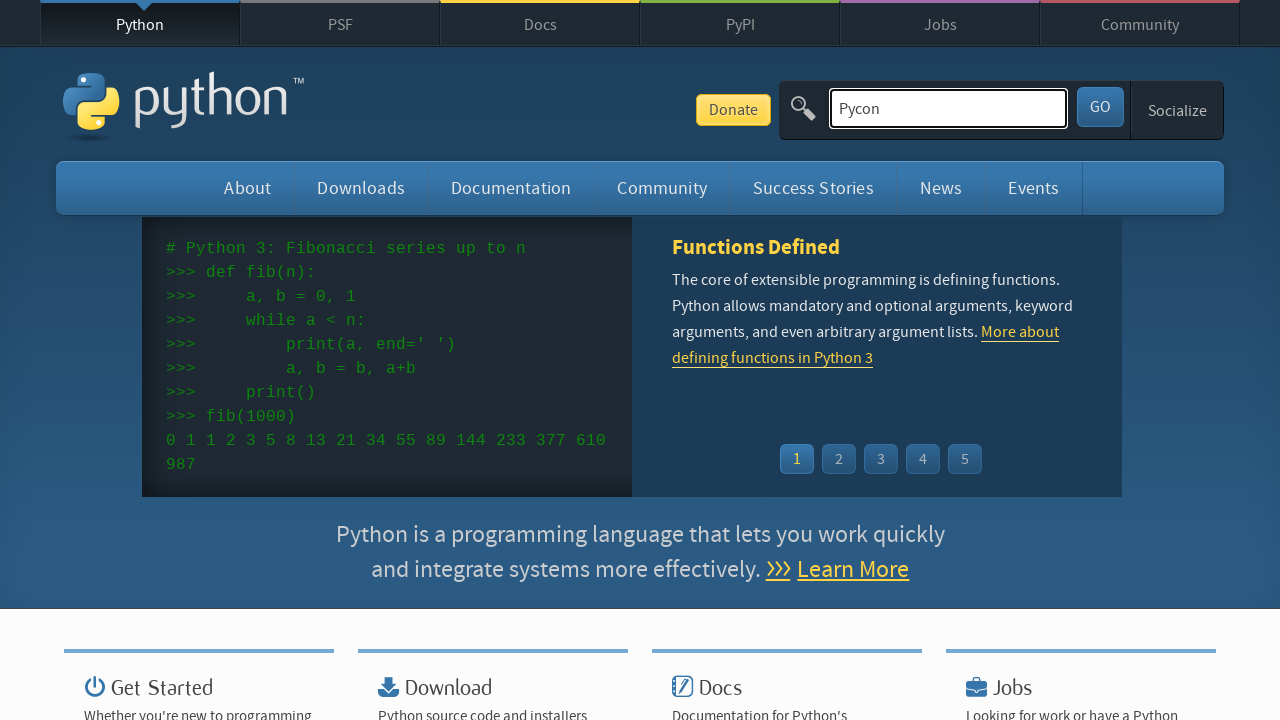

Pressed Enter to submit search on #id-search-field
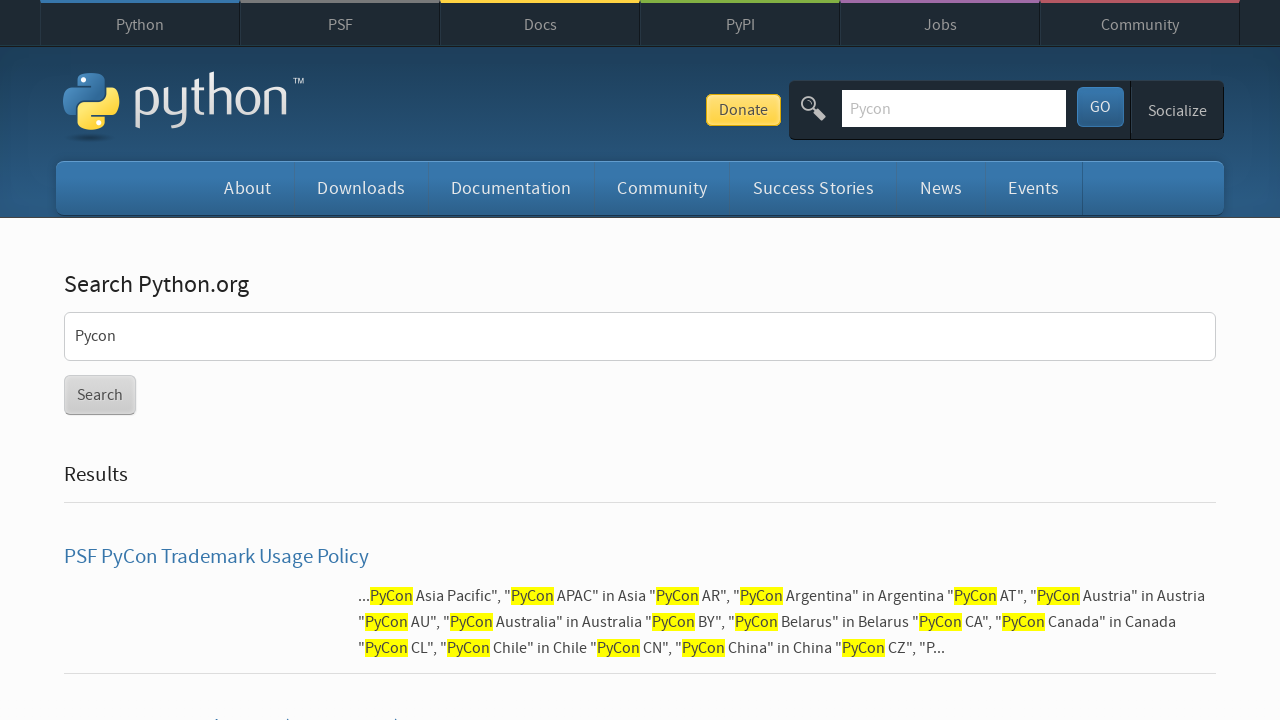

Search results page loaded
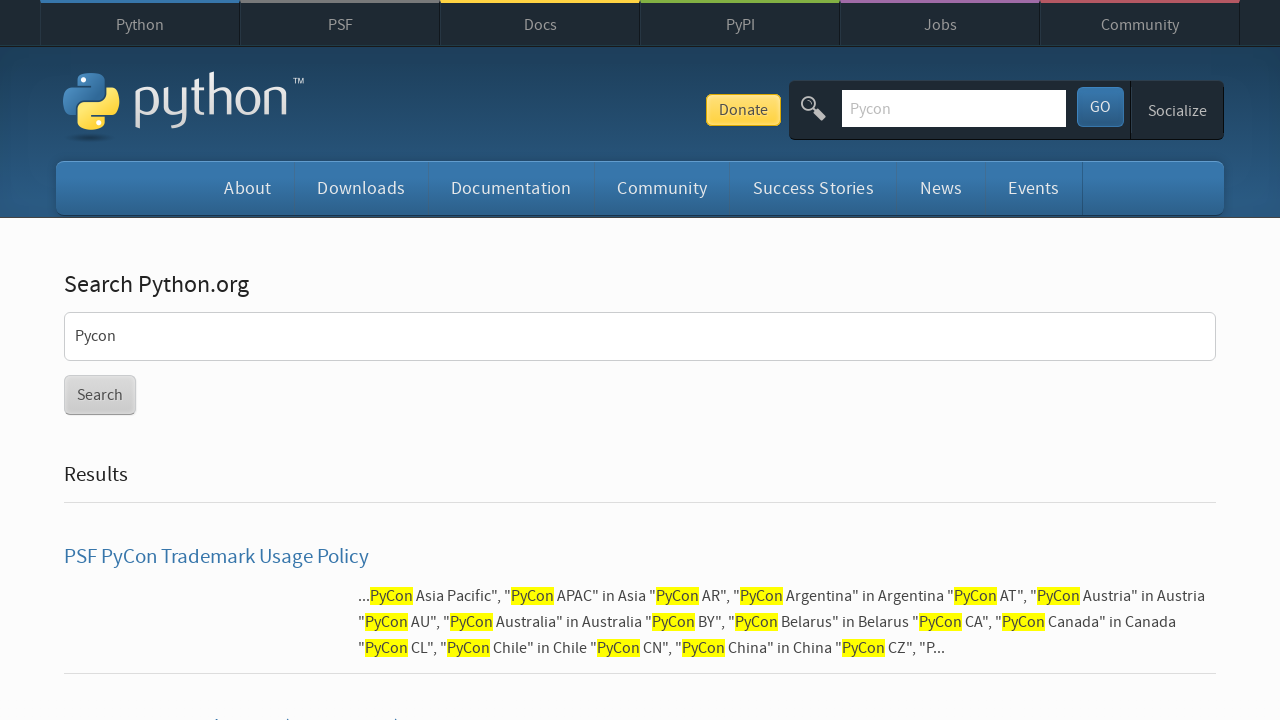

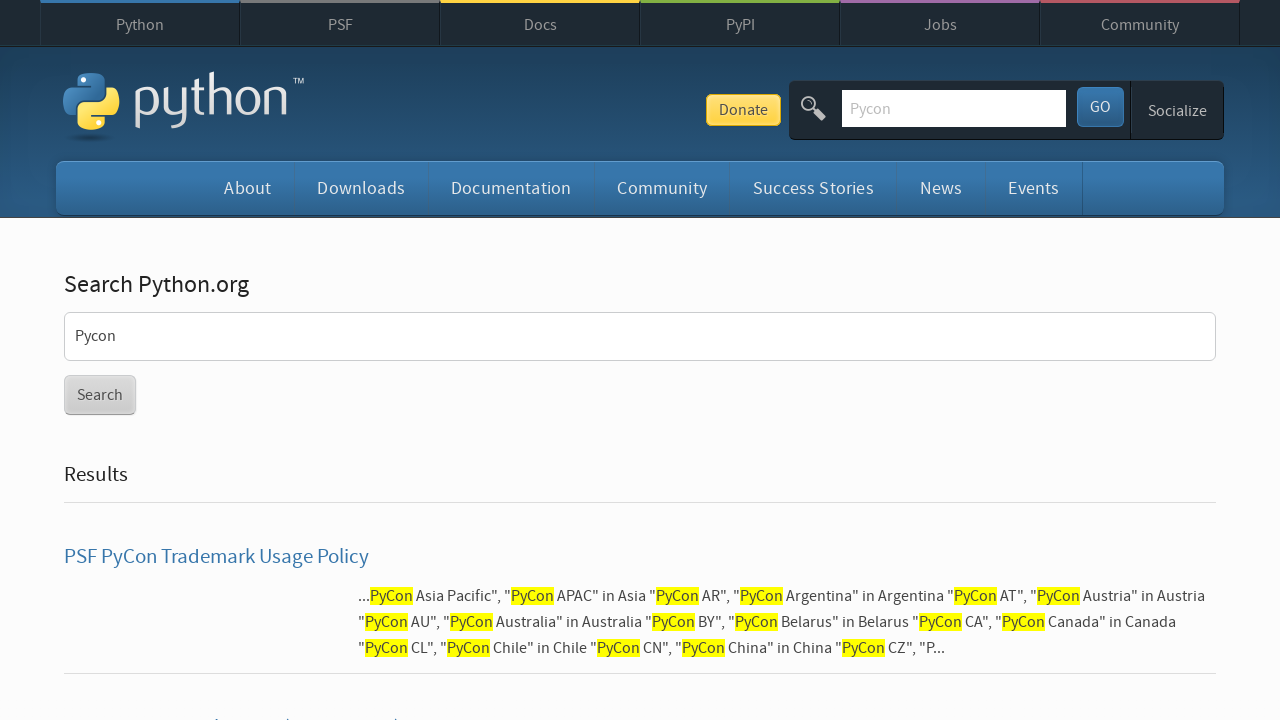